Tests drag and drop functionality by dragging an element from source to destination within an iframe

Starting URL: https://jqueryui.com/droppable/

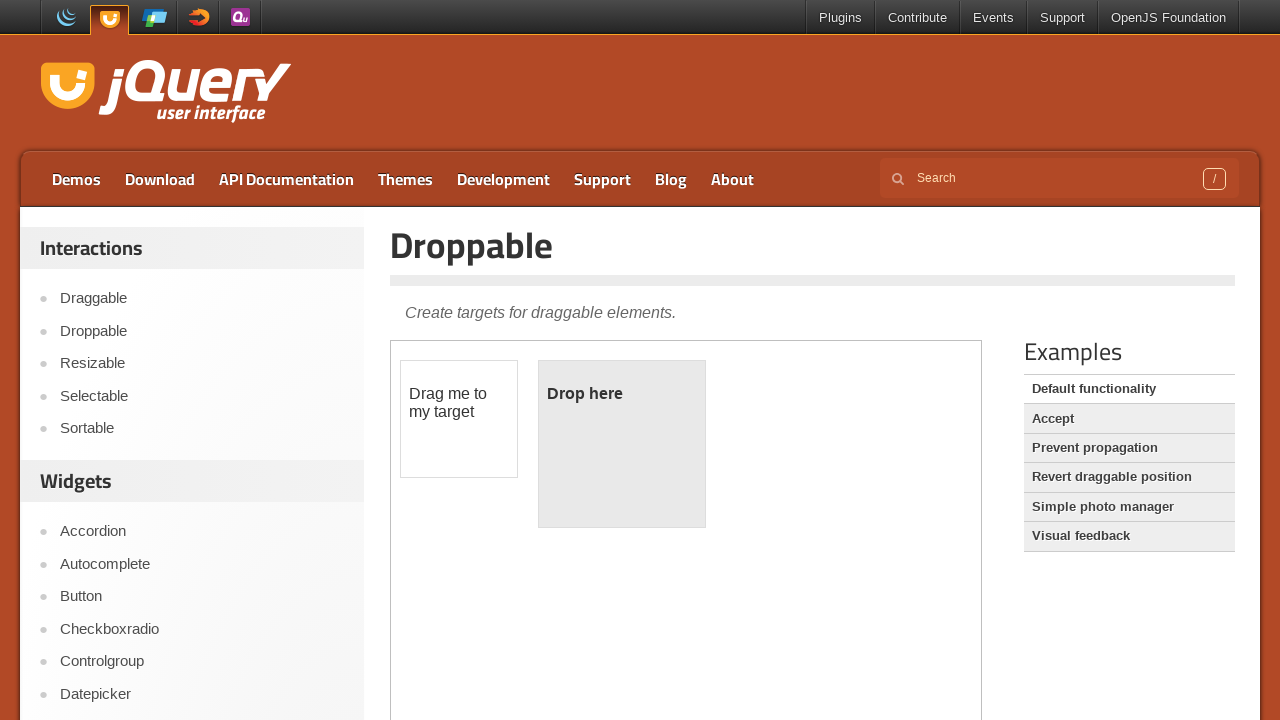

Located the iframe containing drag and drop elements
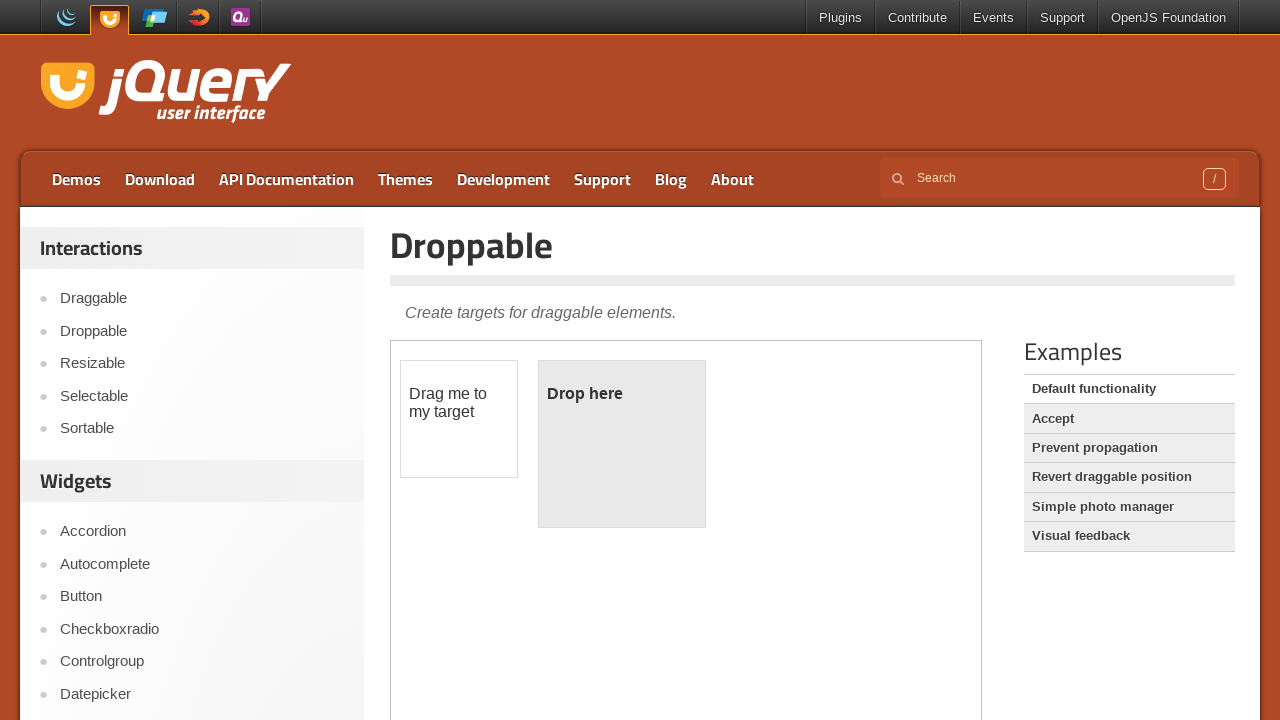

Located the draggable source element with ID 'draggable'
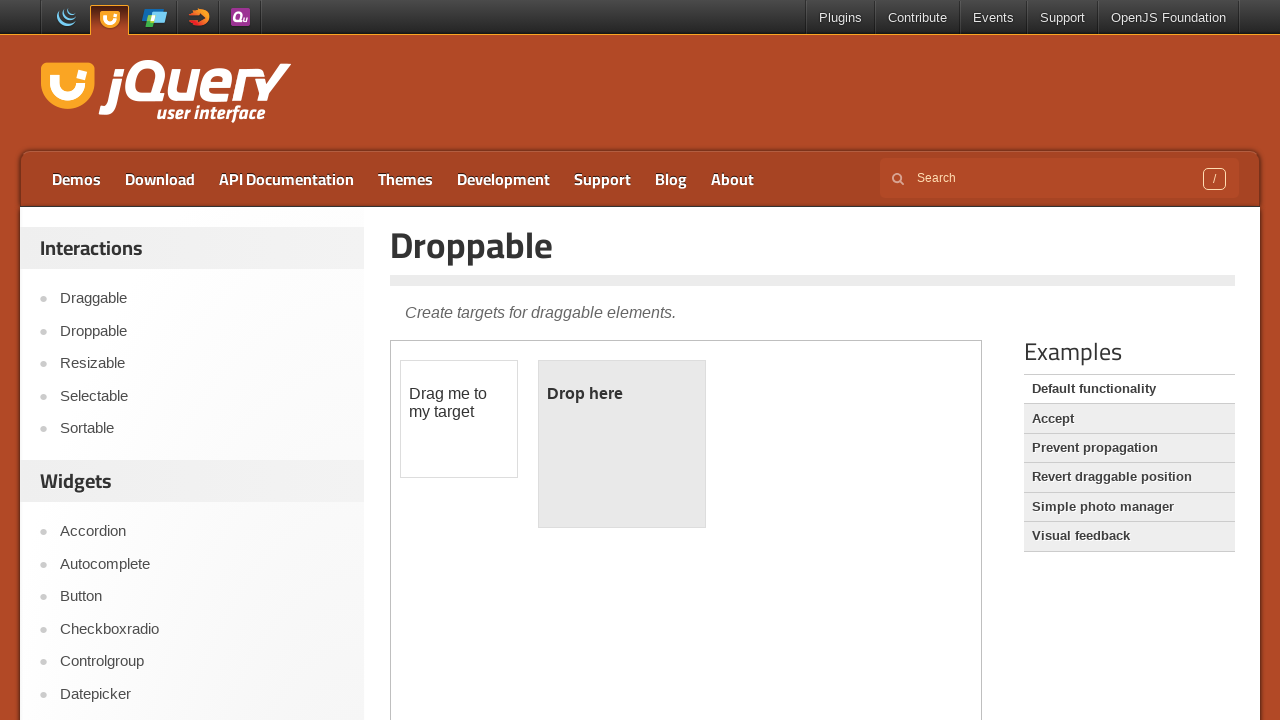

Located the droppable destination element with ID 'droppable'
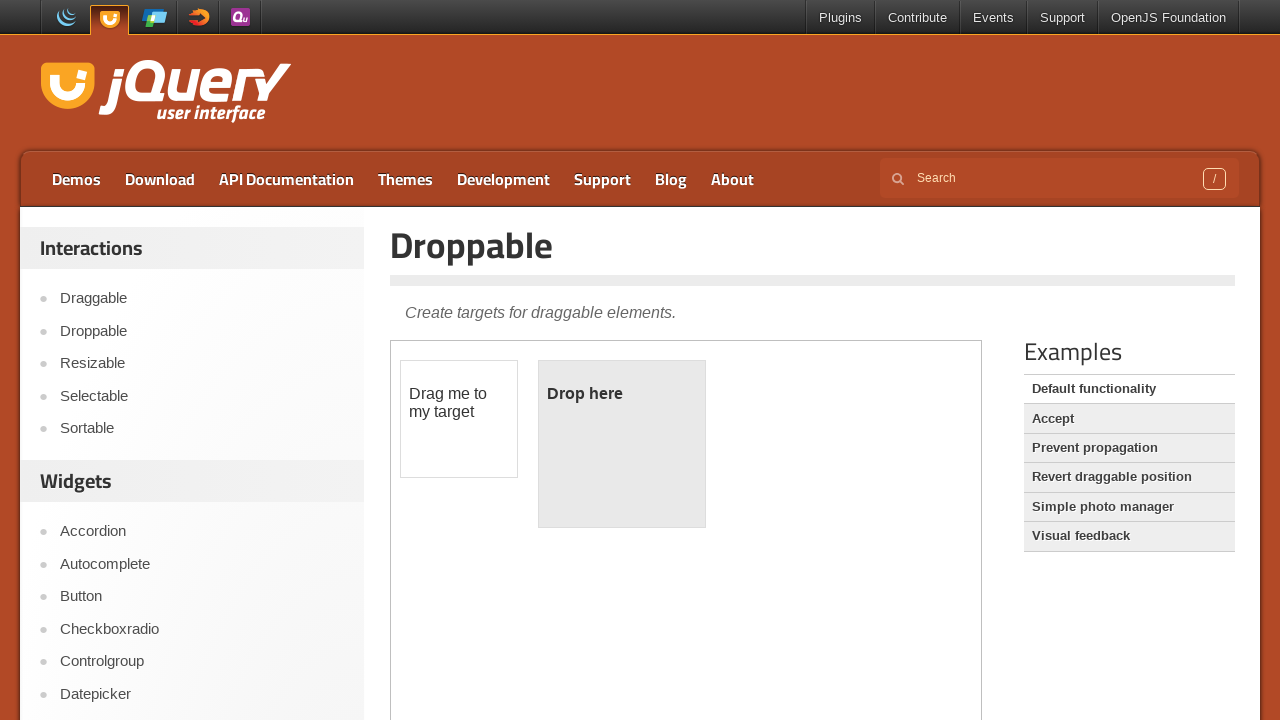

Dragged source element to destination element at (622, 444)
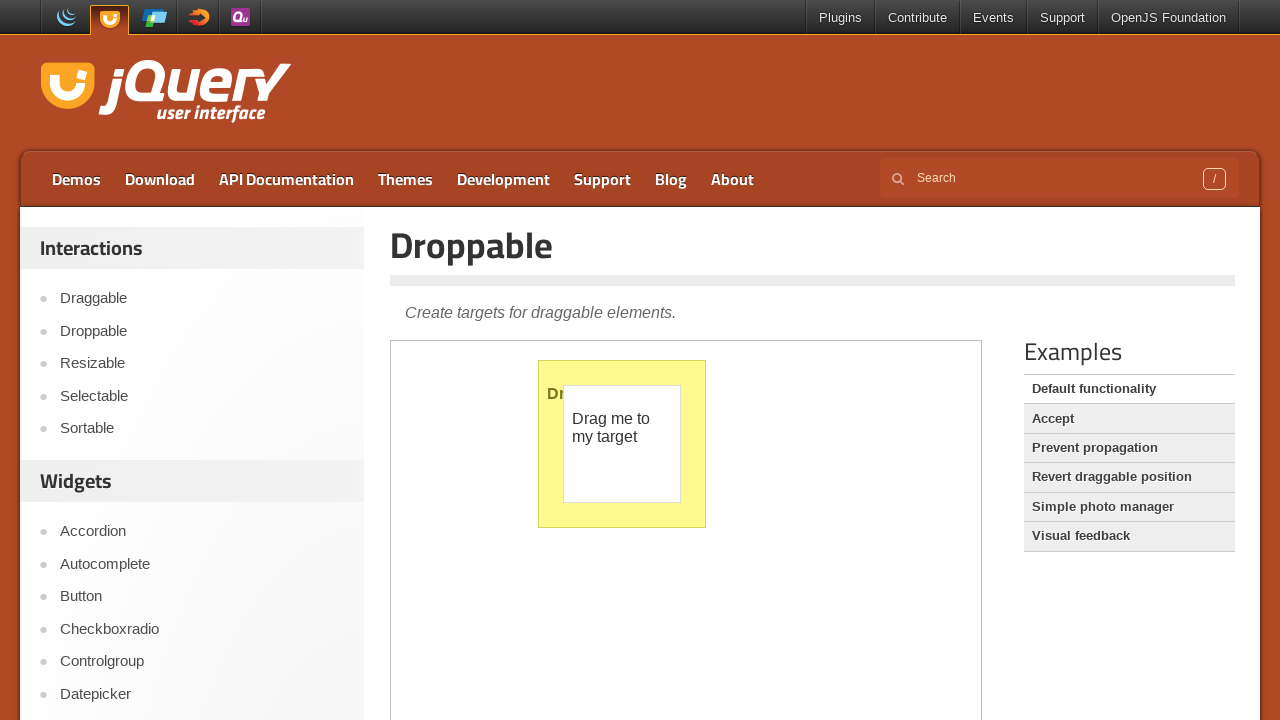

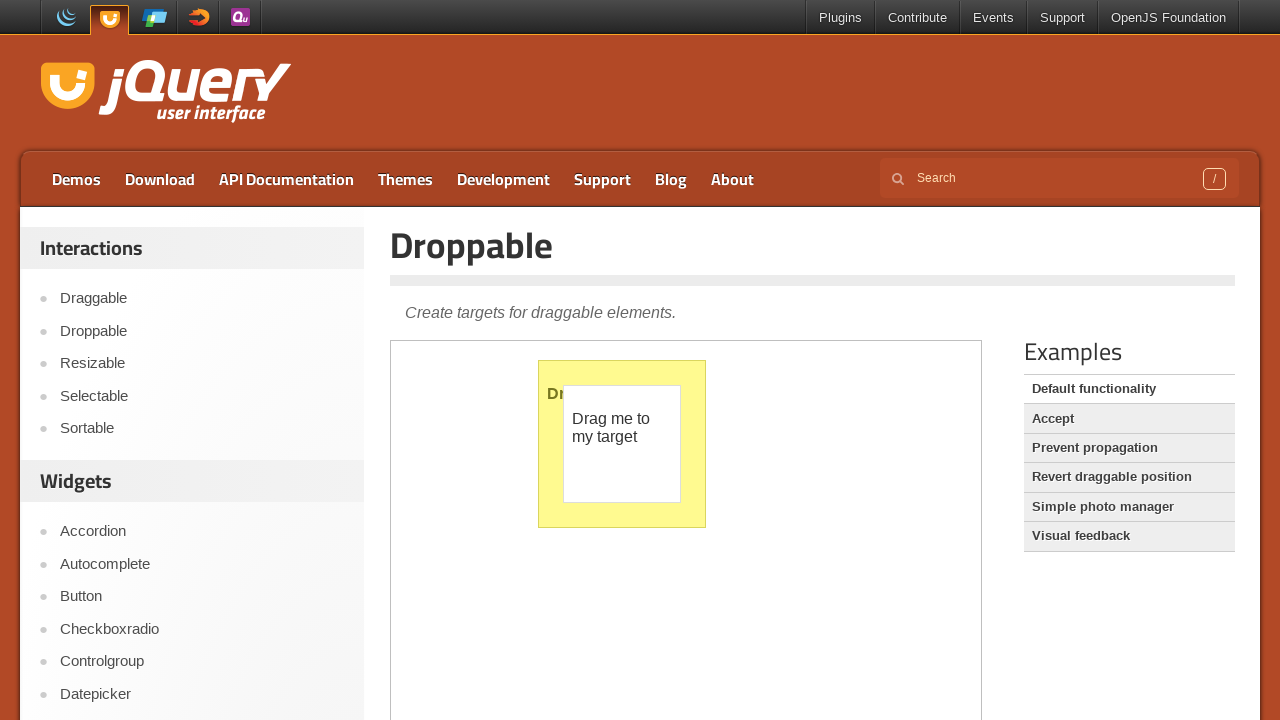